Tests checkbox interaction by checking an unchecked checkbox and verifying its state changes

Starting URL: http://the-internet.herokuapp.com/checkboxes

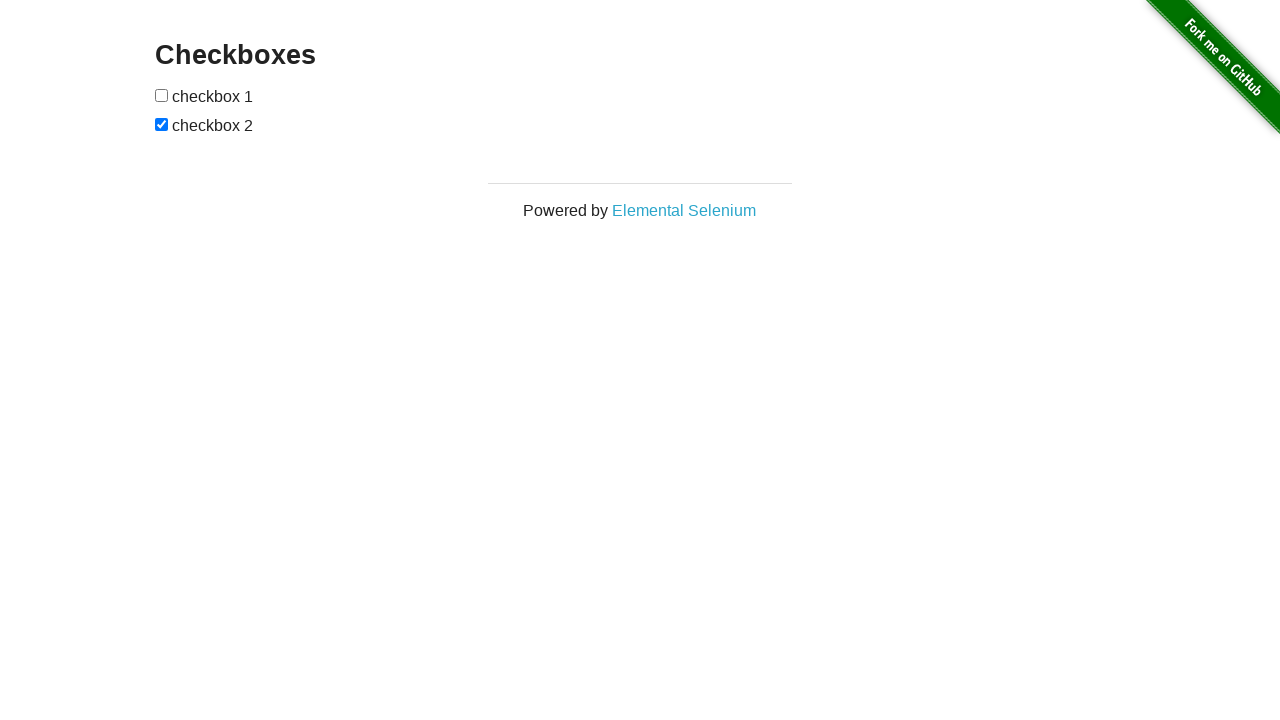

Clicked the first checkbox to check it at (162, 95) on xpath=//input[1]
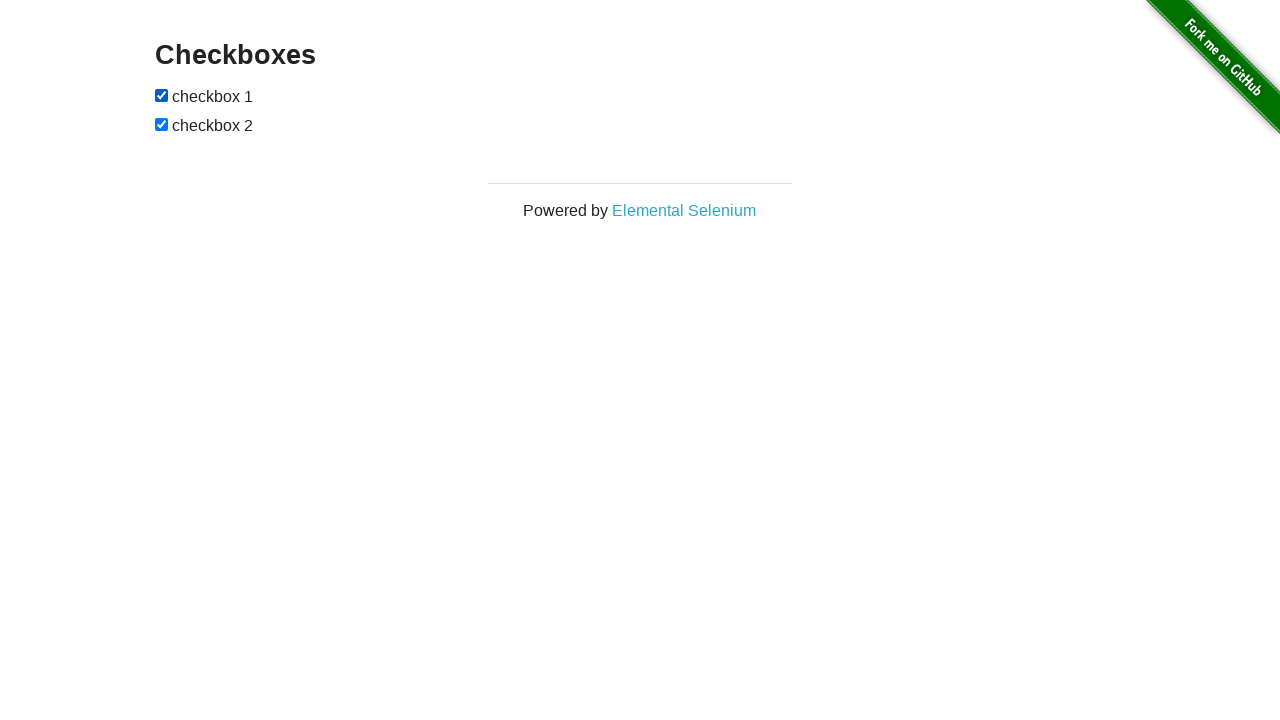

Verified the first checkbox is now checked
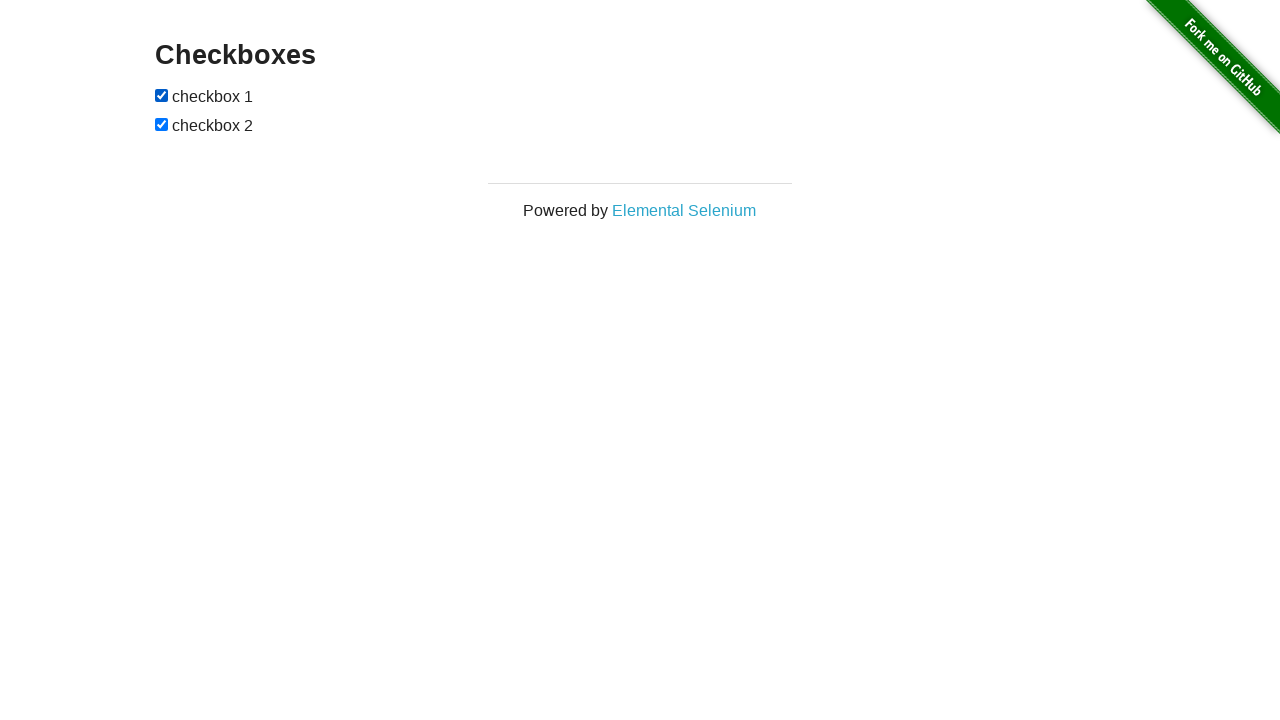

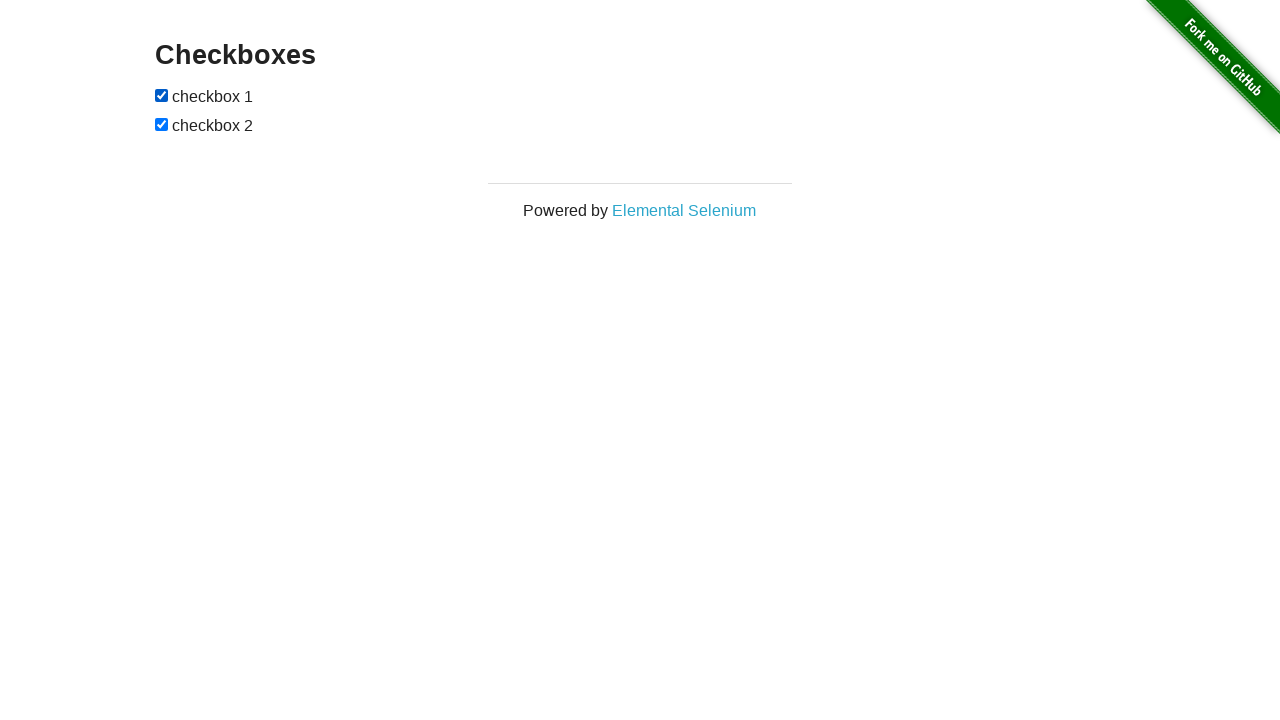